Tests an explicit wait scenario by waiting for a price to change to $100, then clicking a book button, calculating a mathematical answer based on a displayed value, and submitting it to solve a challenge.

Starting URL: http://suninjuly.github.io/explicit_wait2.html

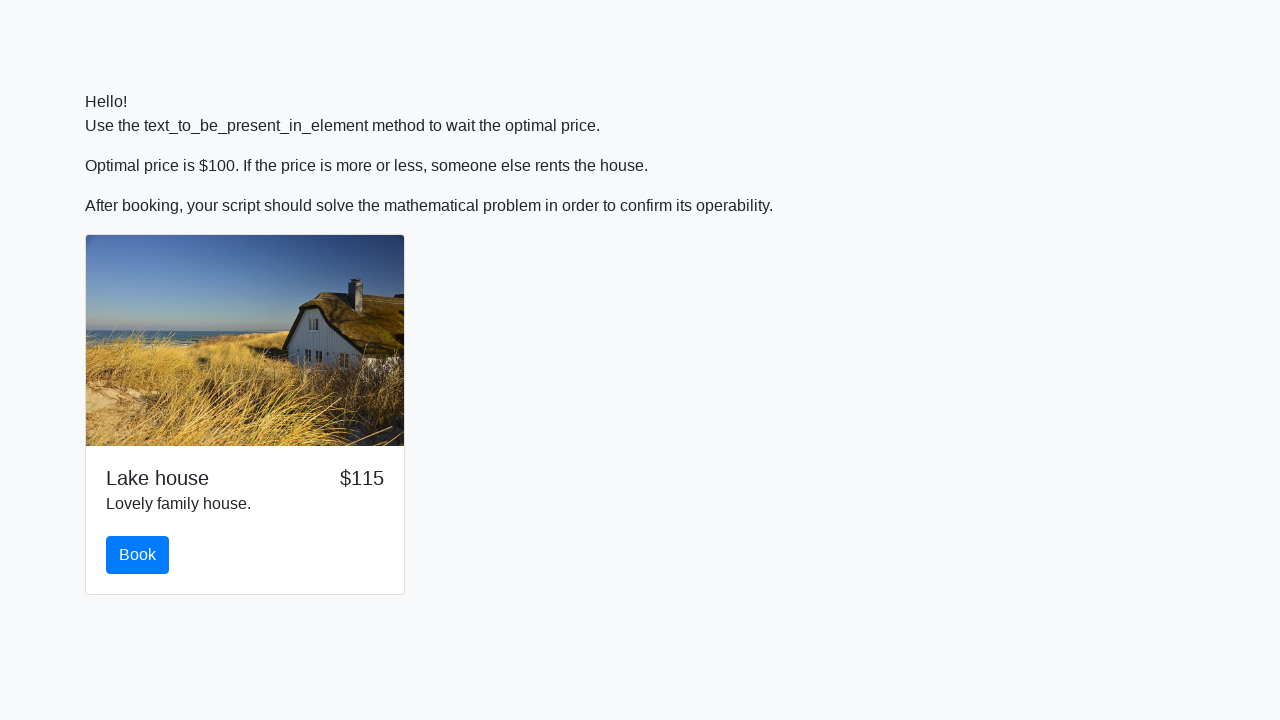

Waited for price to change to $100
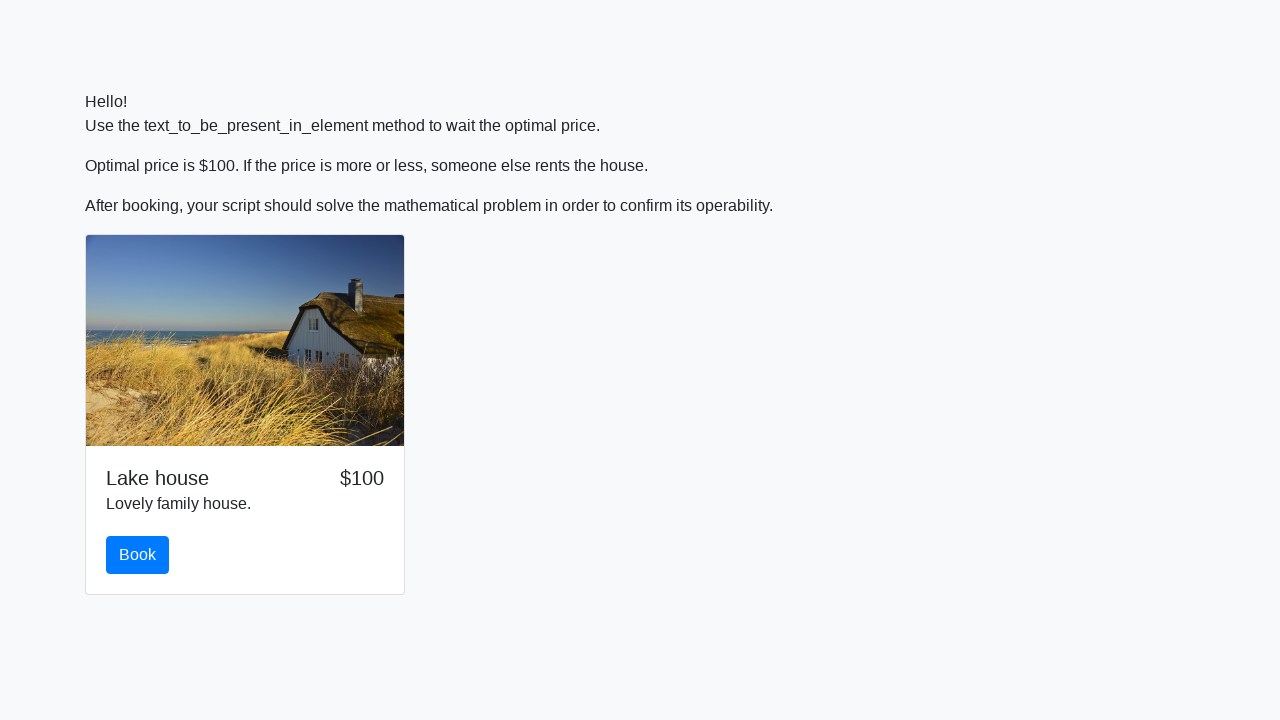

Clicked book button at (138, 555) on button.btn#book
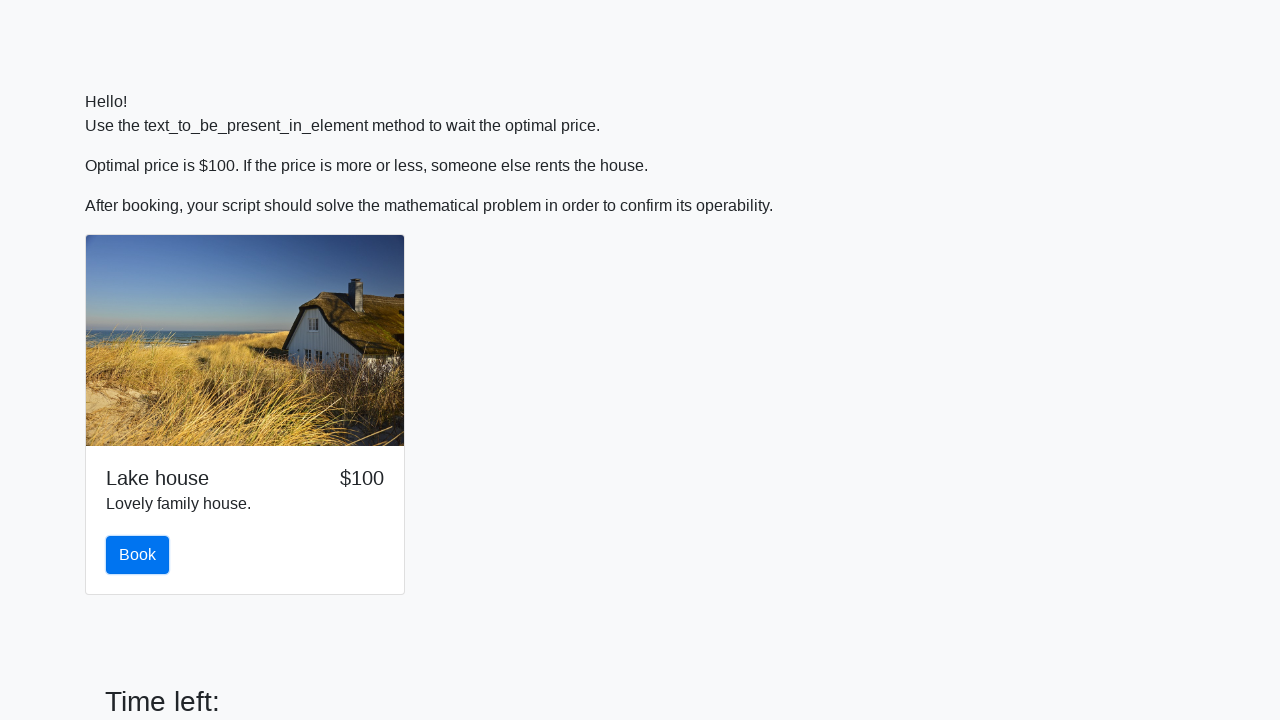

Retrieved input value from page
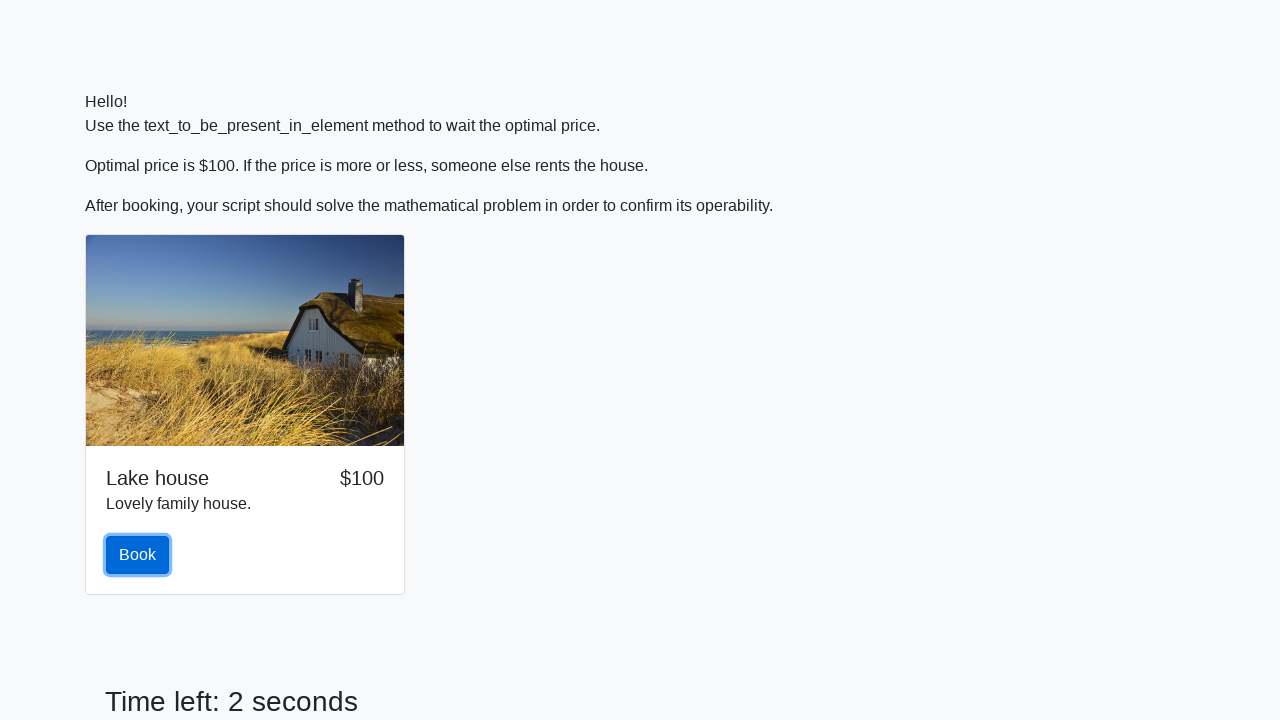

Calculated mathematical answer based on input value
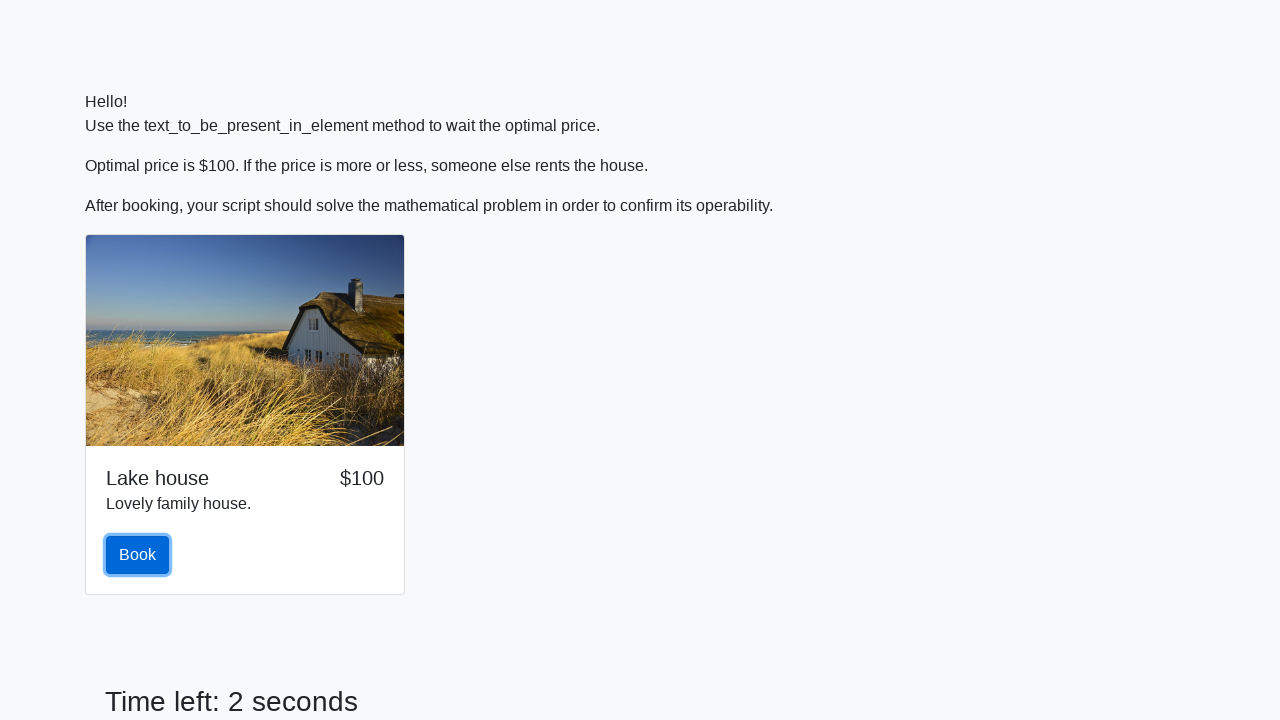

Filled answer field with calculated value on #answer
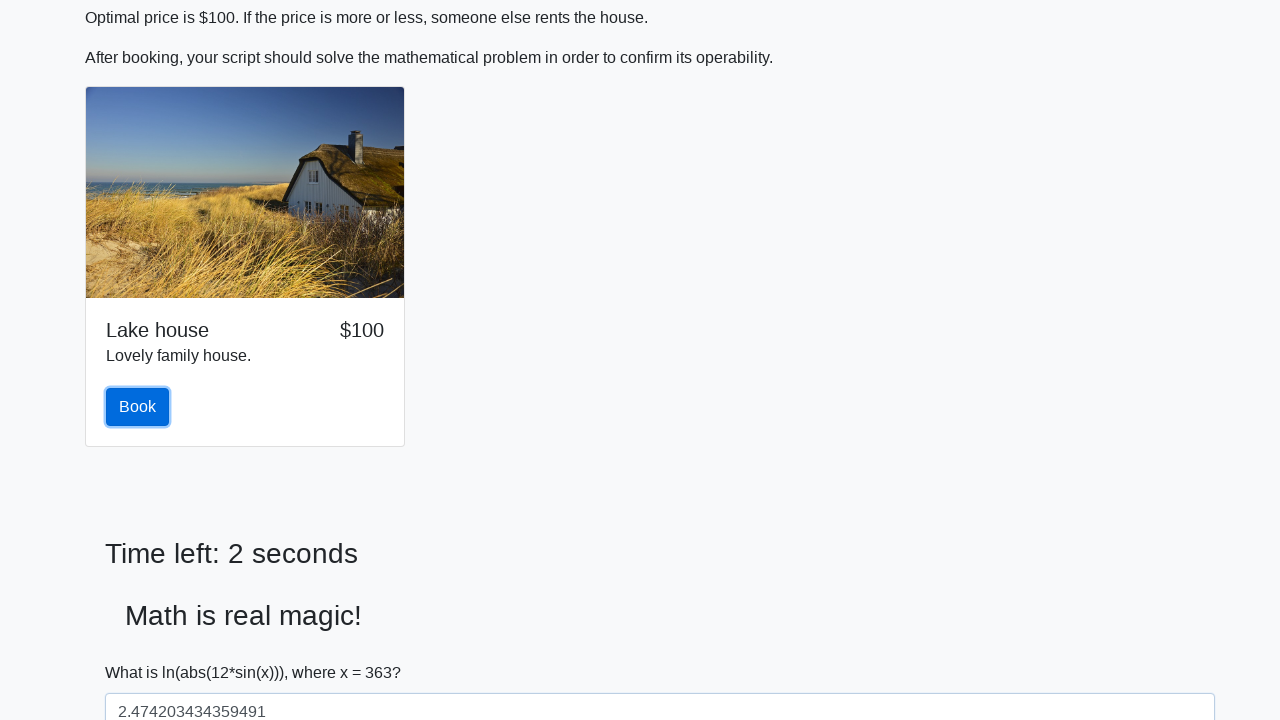

Clicked solve button to submit answer at (143, 651) on button.btn#solve
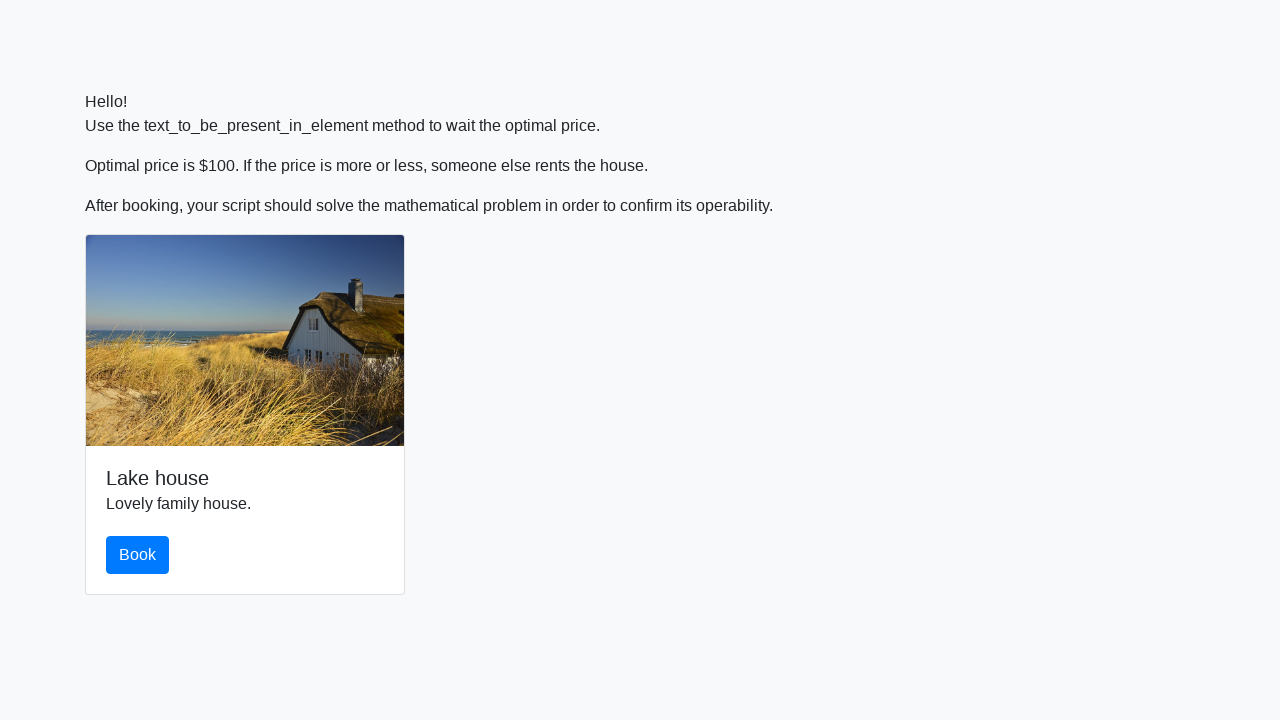

Accepted alert dialog
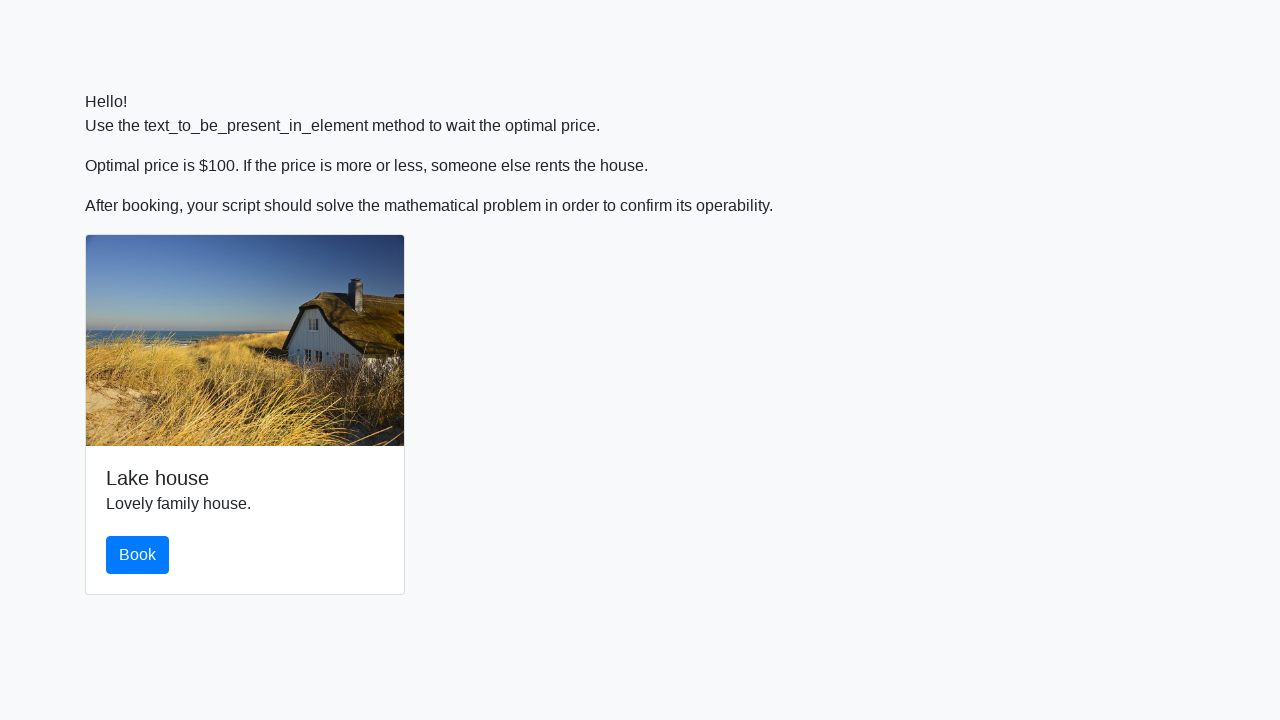

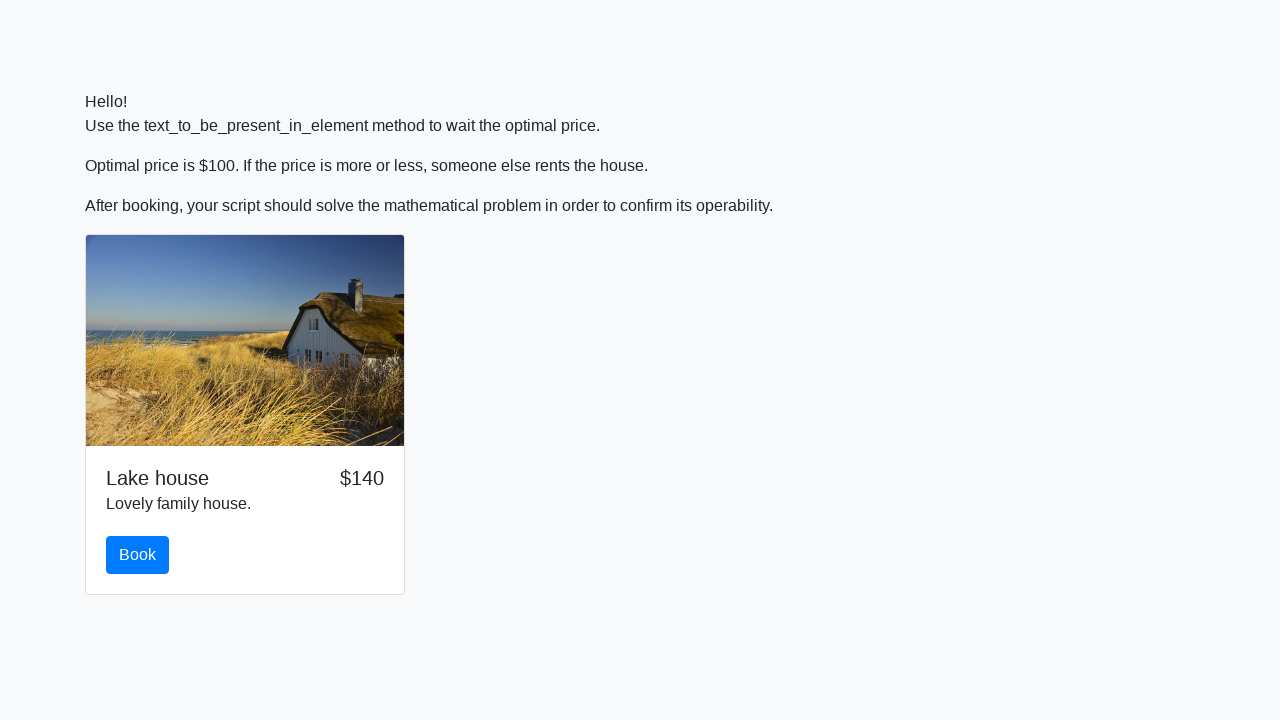